Tests user registration functionality by opening the login form, filling in a dynamically generated email and password, and clicking the Registration button to create a new account.

Starting URL: https://telranedu.web.app/home

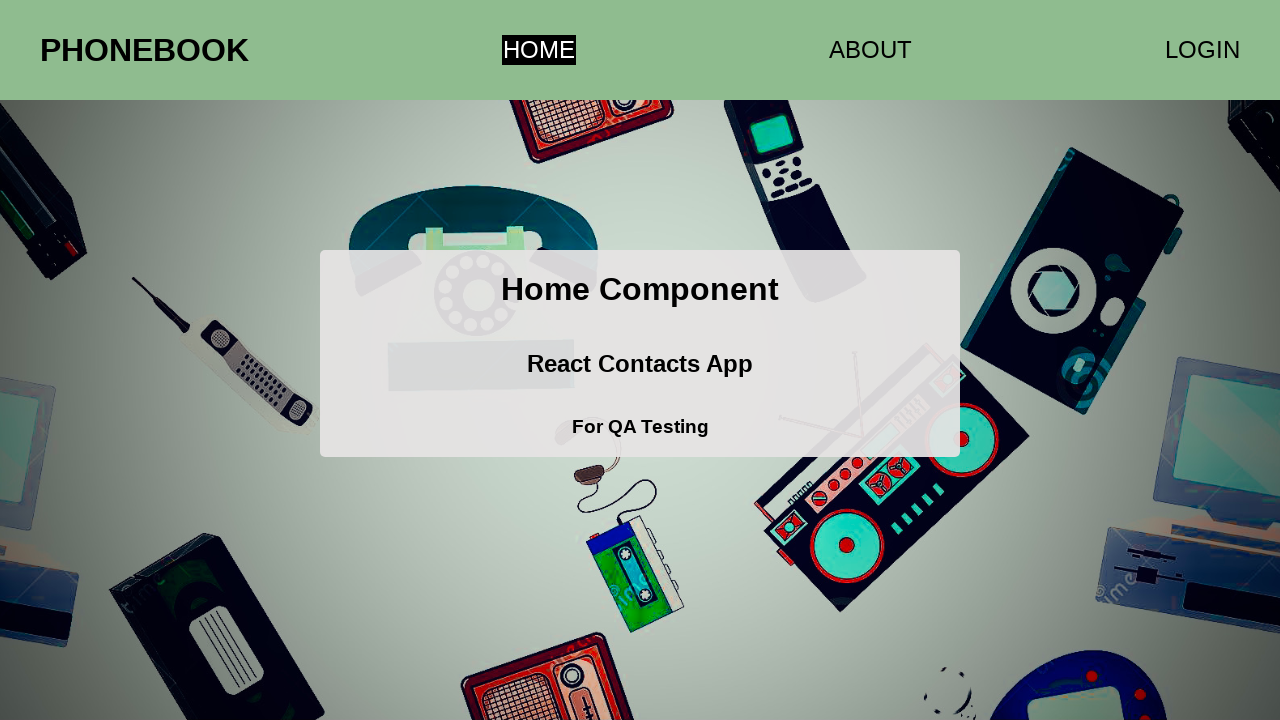

Clicked LOGIN button to open the login form at (1202, 50) on xpath=//*[.='LOGIN']
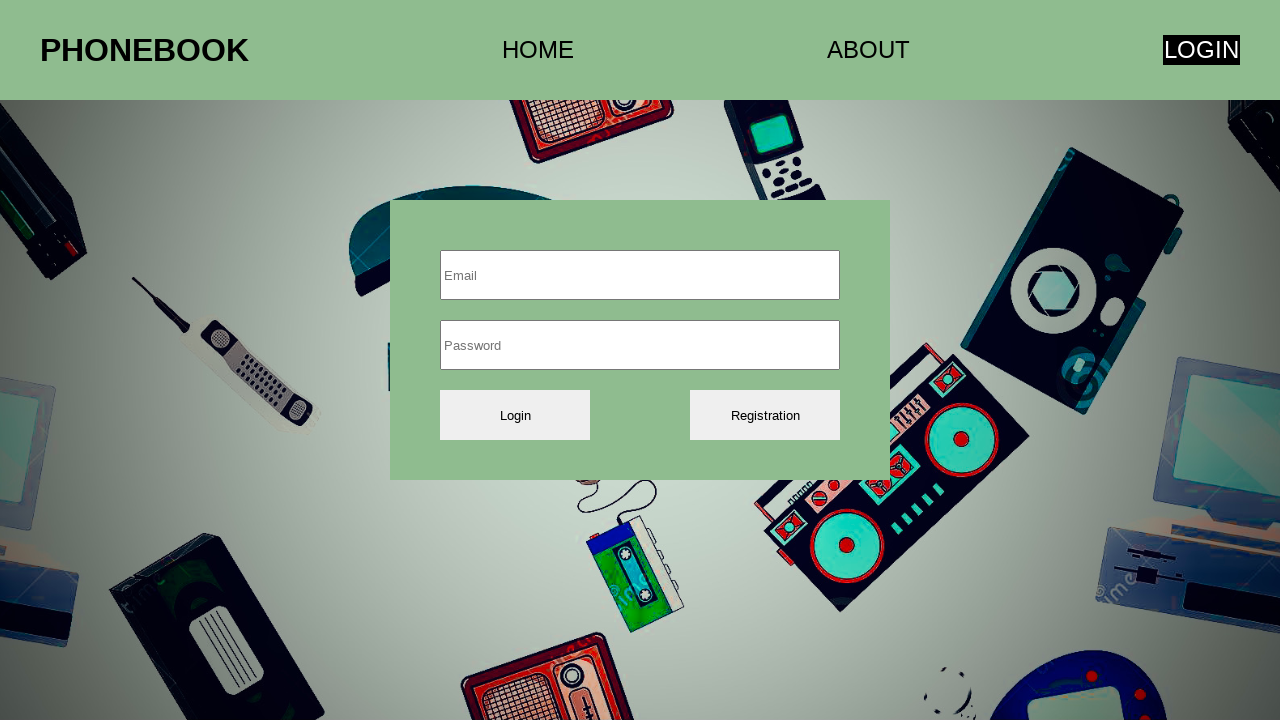

Clicked on email input field at (640, 275) on xpath=//input[1]
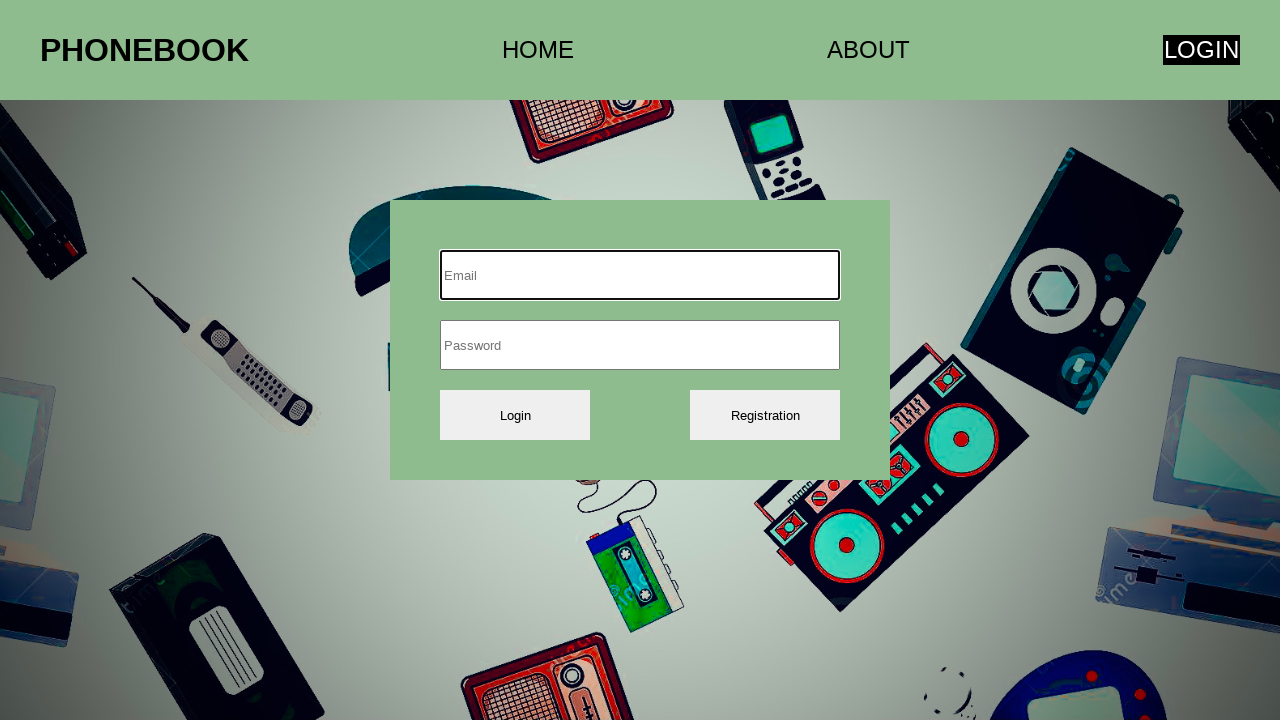

Cleared email input field on xpath=//input[1]
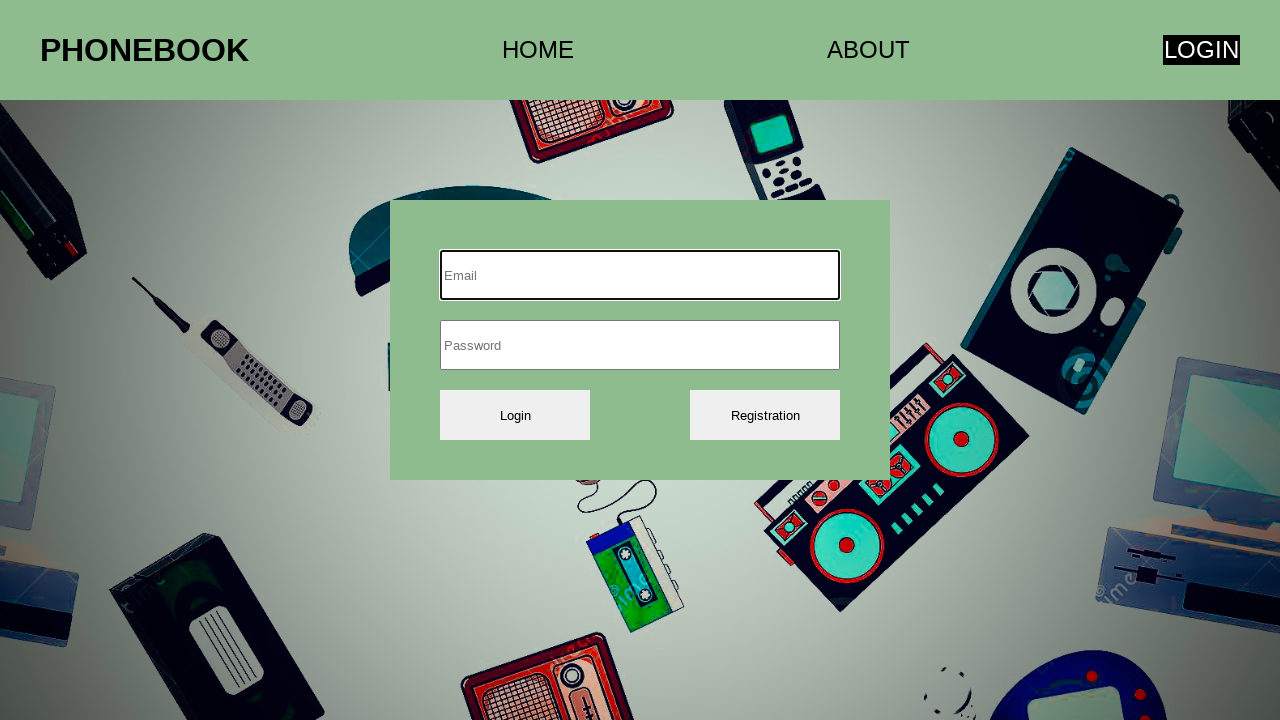

Filled email field with dynamically generated email: abc2408@def.com on xpath=//input[1]
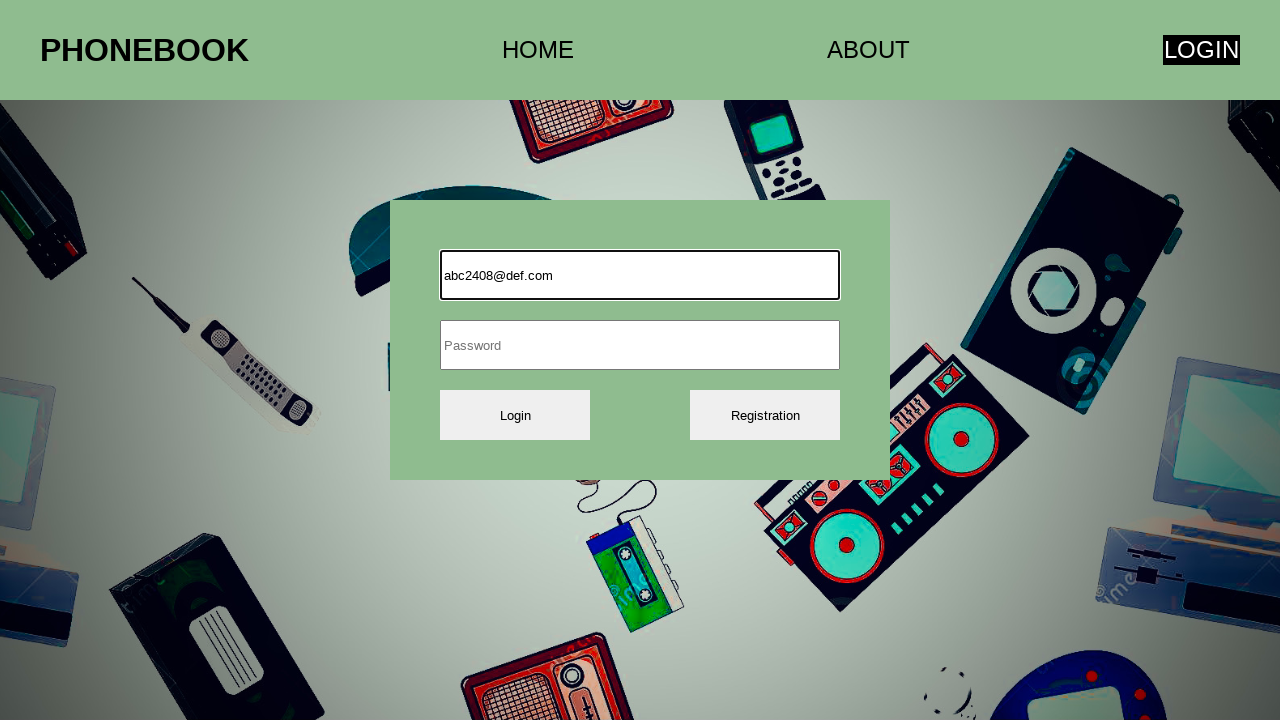

Clicked on password input field at (640, 345) on xpath=//input[2]
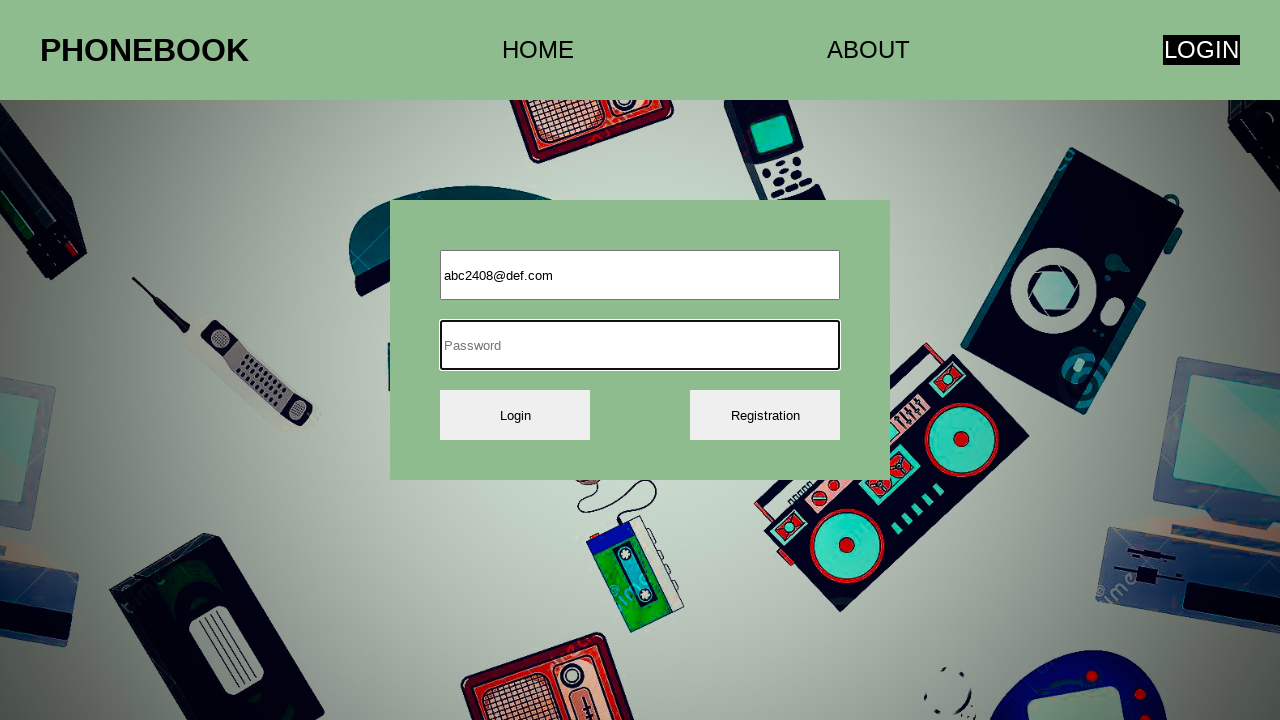

Cleared password input field on xpath=//input[2]
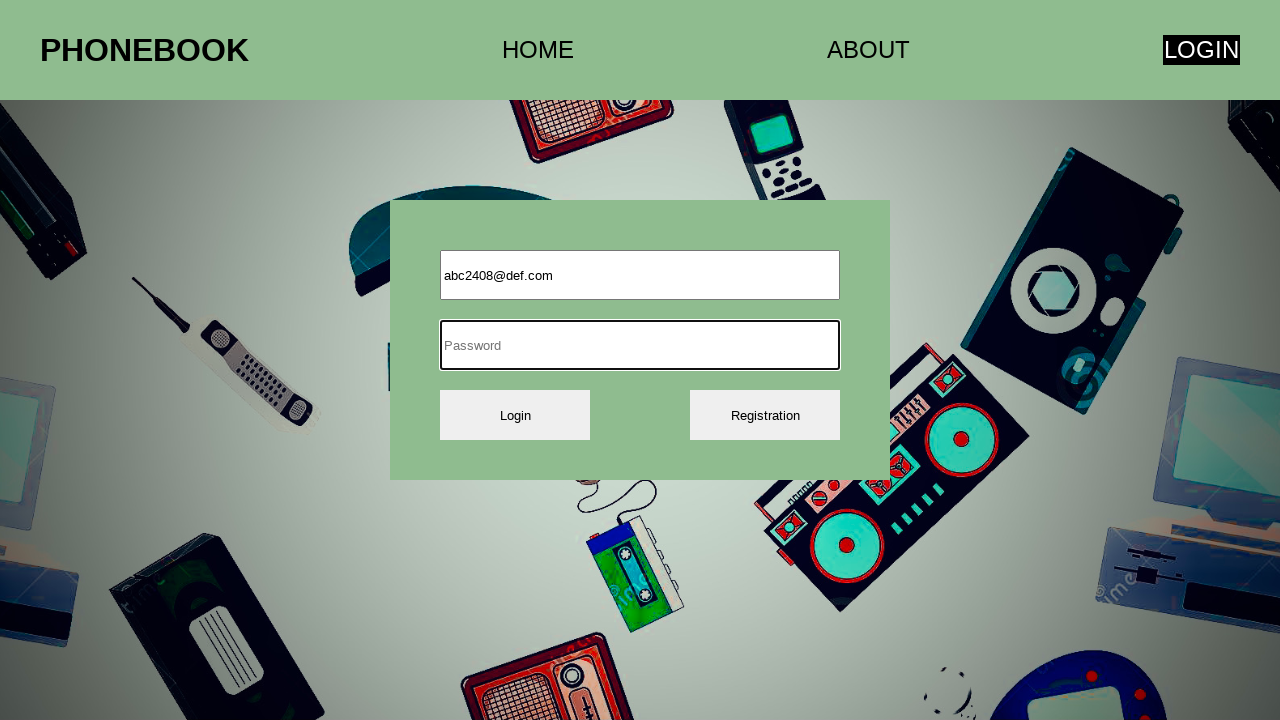

Filled password field with secure password on xpath=//input[2]
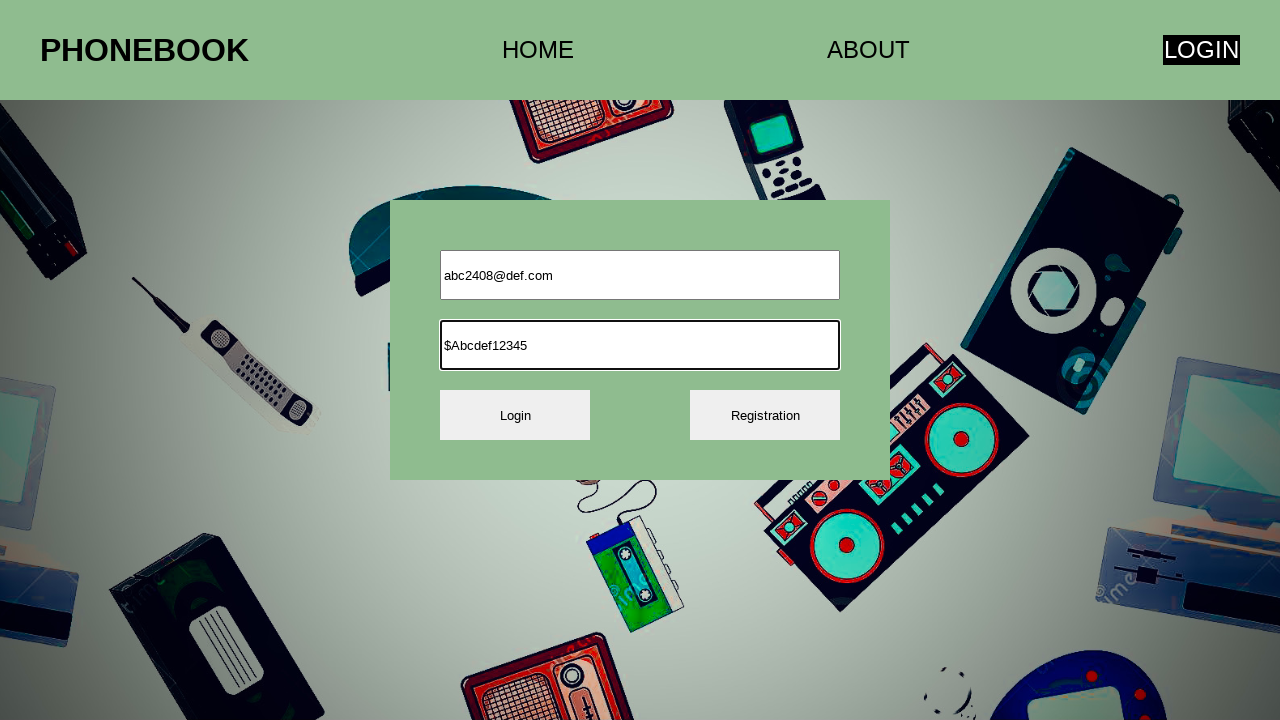

Clicked Registration button to create new account at (765, 415) on xpath=//button[2]
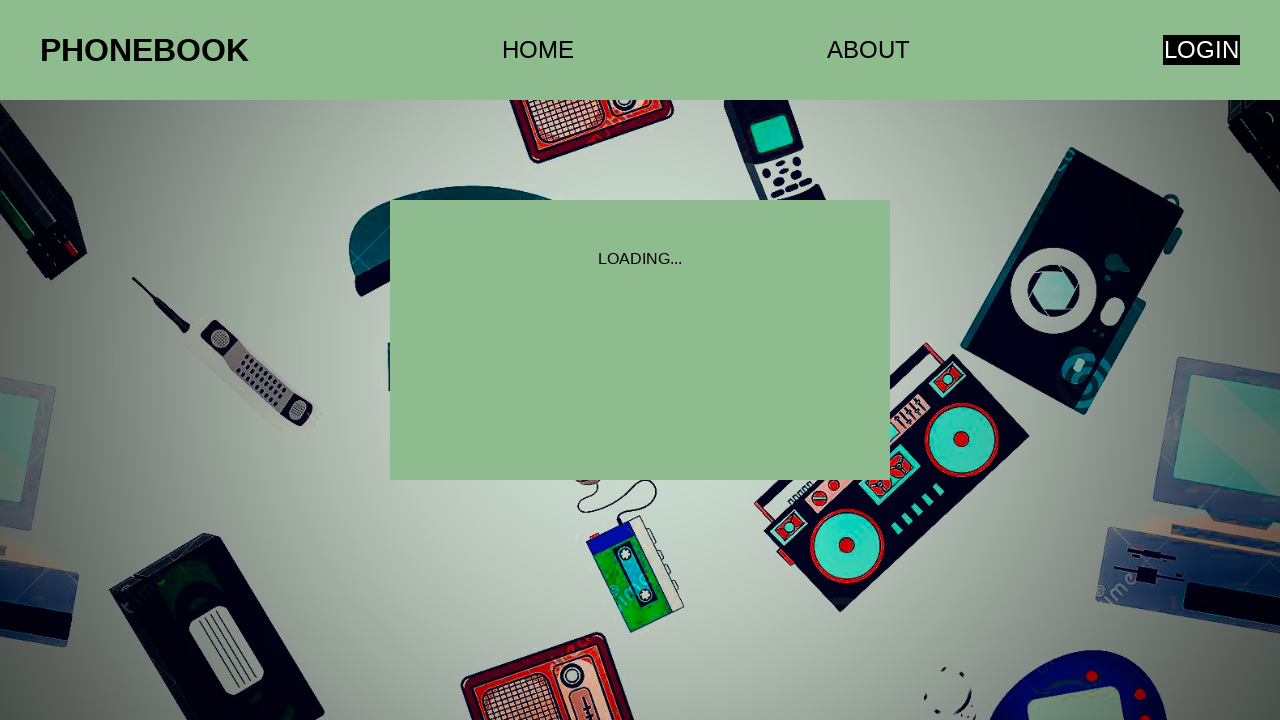

Registration completed and buttons are now present on page
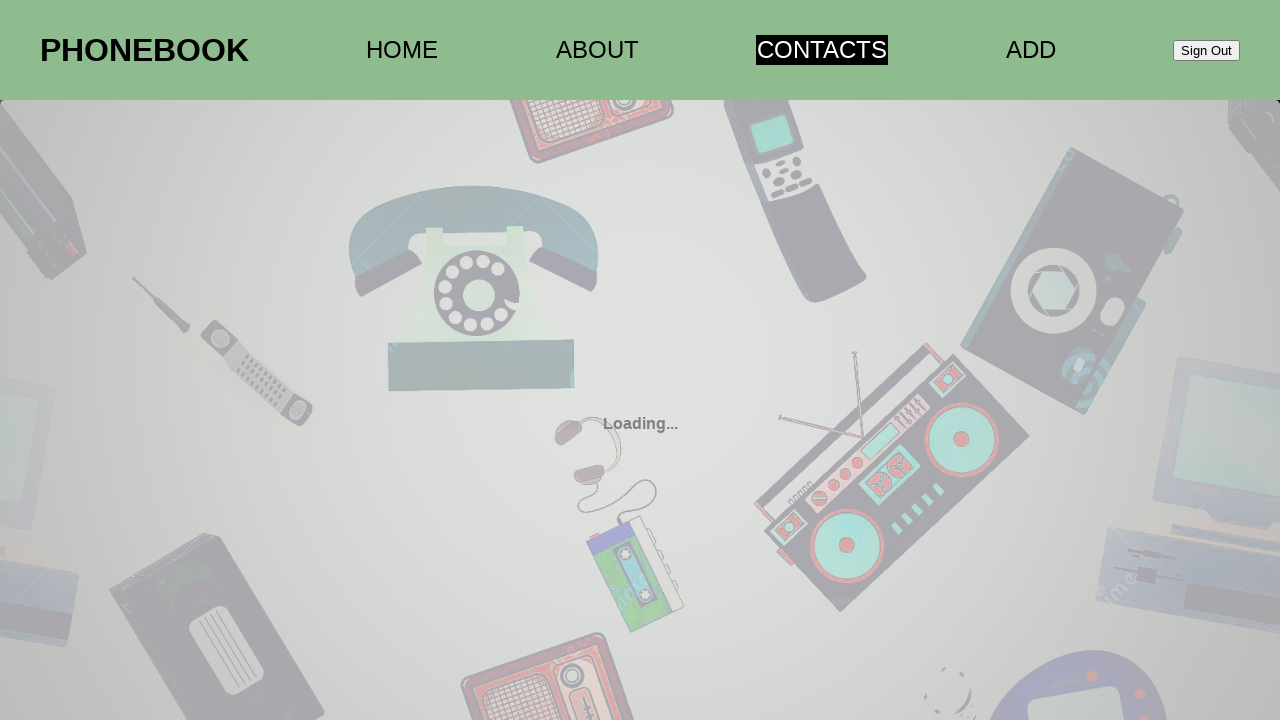

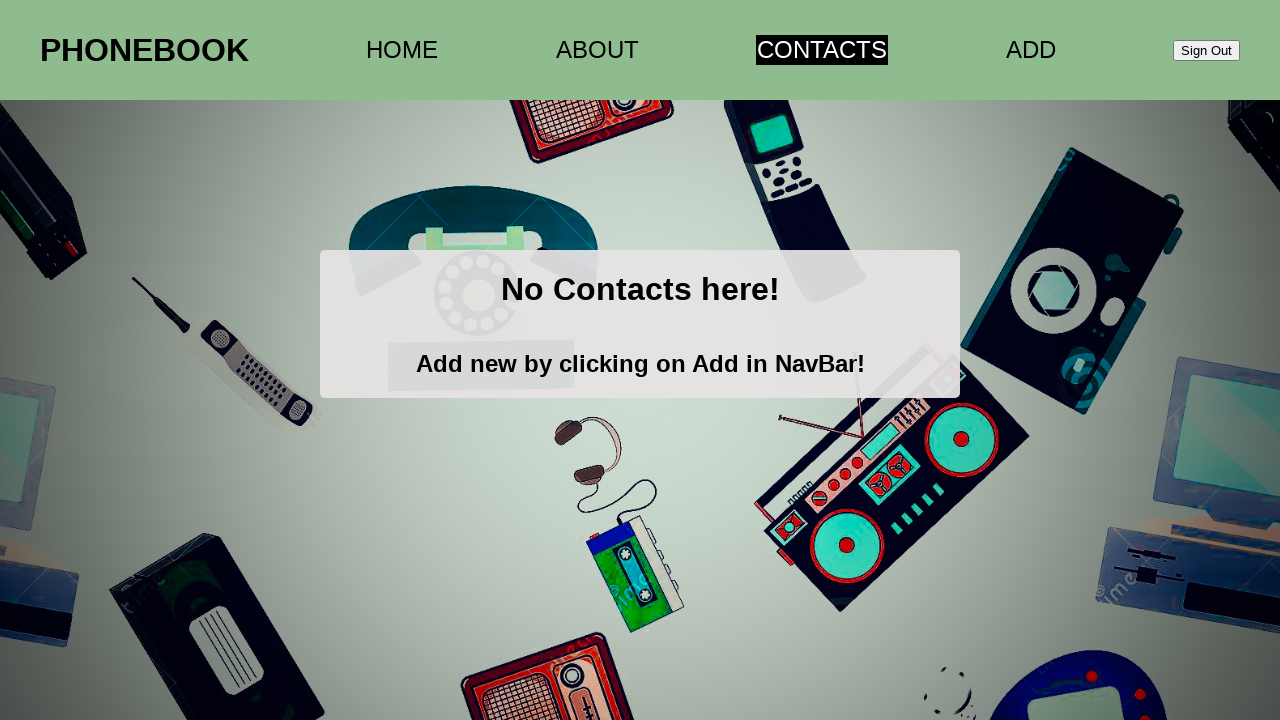